Tests a price range slider by dragging the minimum slider handle to adjust the price range

Starting URL: https://www.jqueryscript.net/demo/Price-Range-Slider-jQuery-UI/

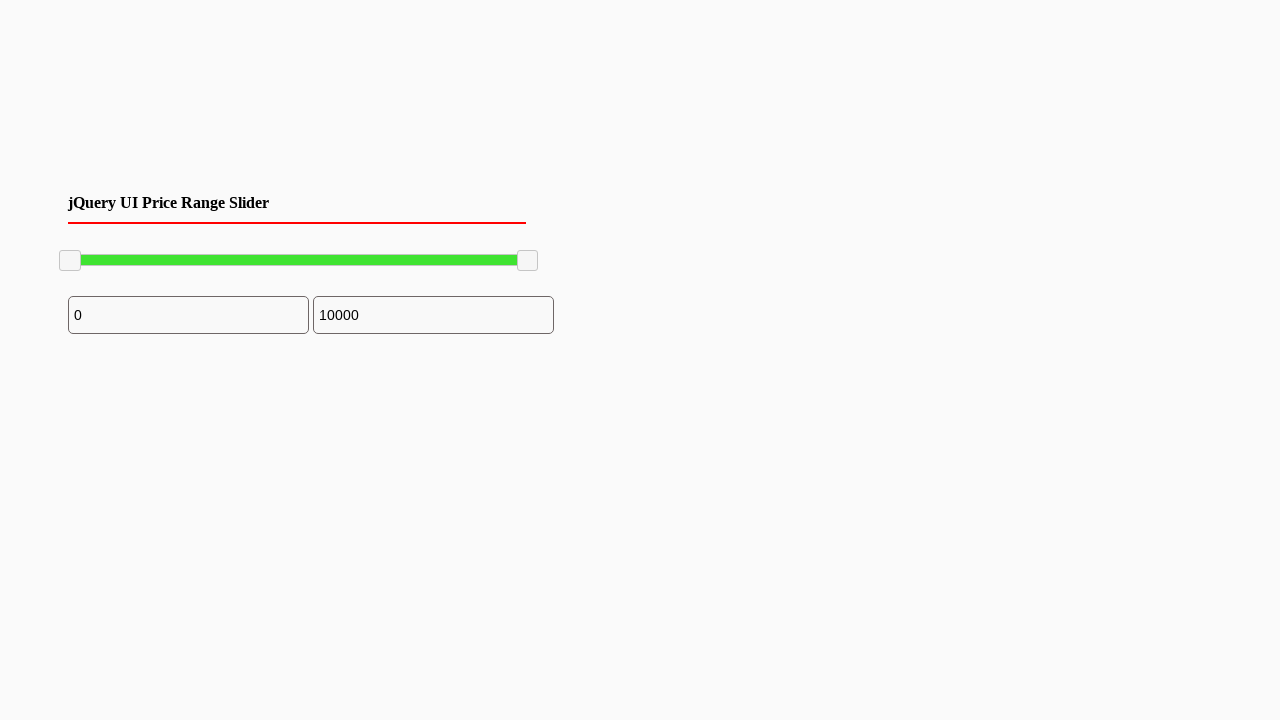

Located the minimum slider handle element
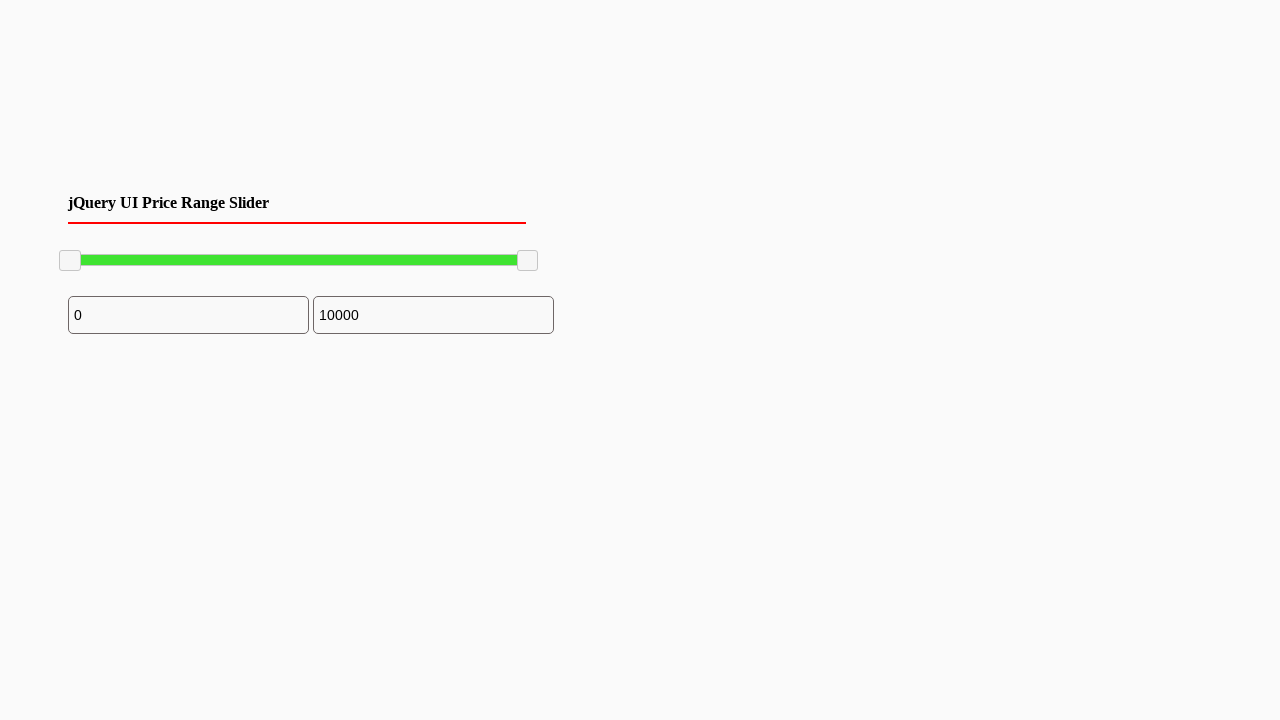

Retrieved initial slider position: x=59.40625, y=250.203125
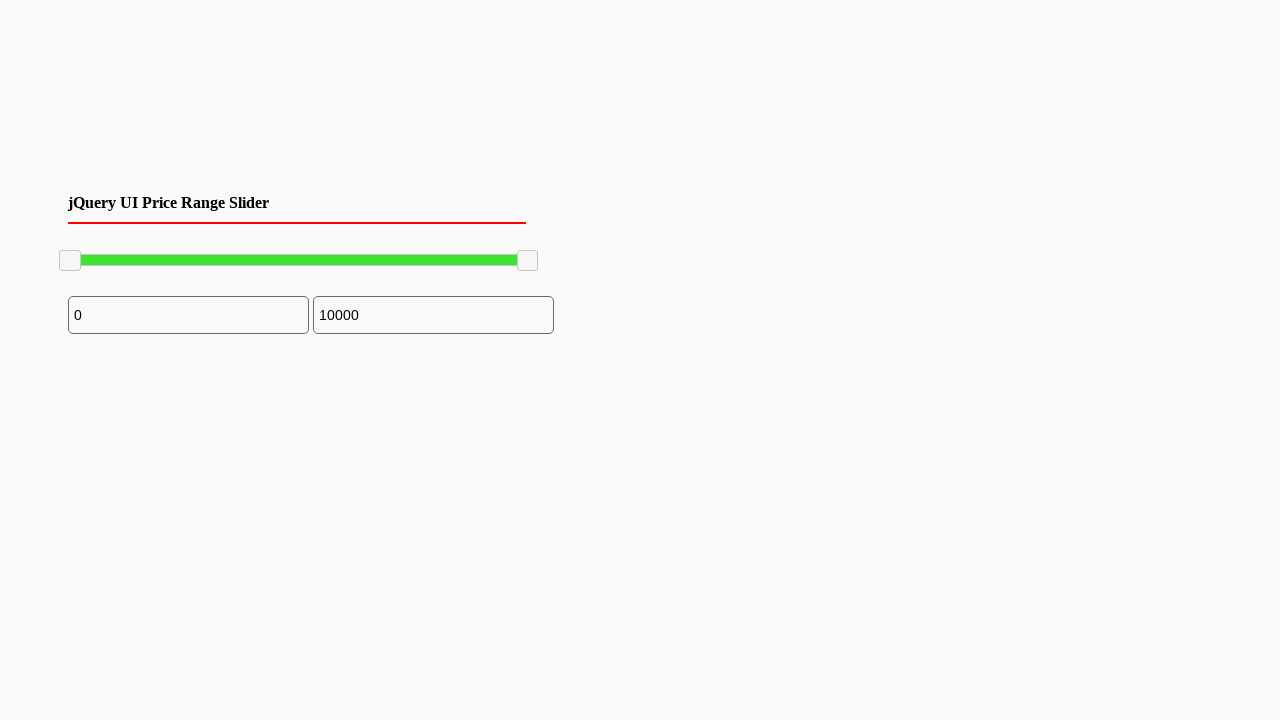

Moved mouse to the center of the minimum slider handle at (70, 261)
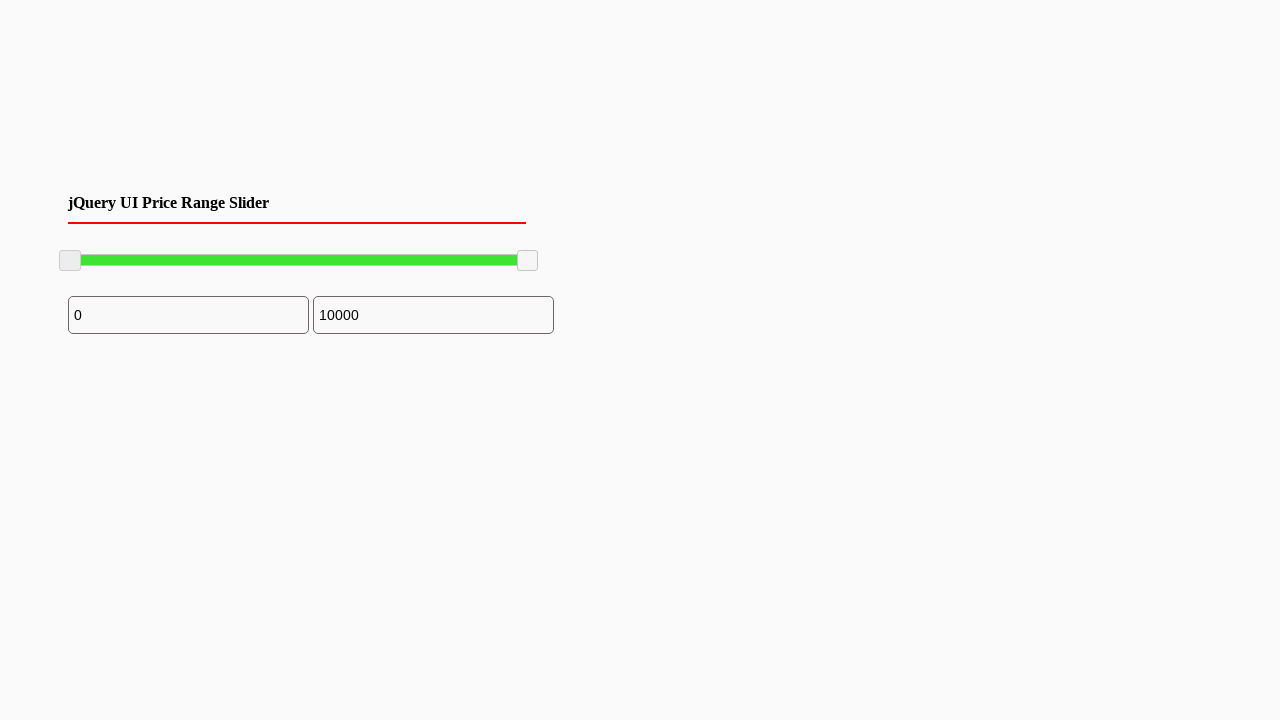

Pressed mouse button down on the slider handle at (70, 261)
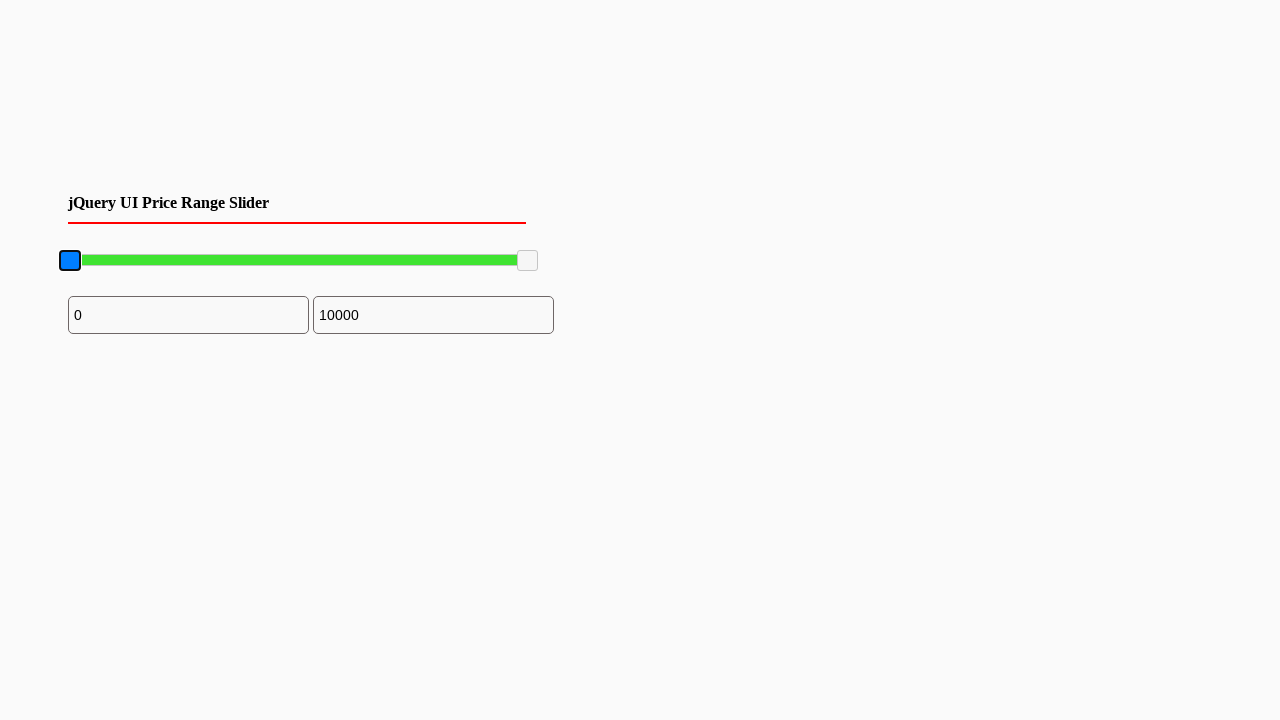

Dragged the minimum slider handle 100 pixels to the right at (170, 261)
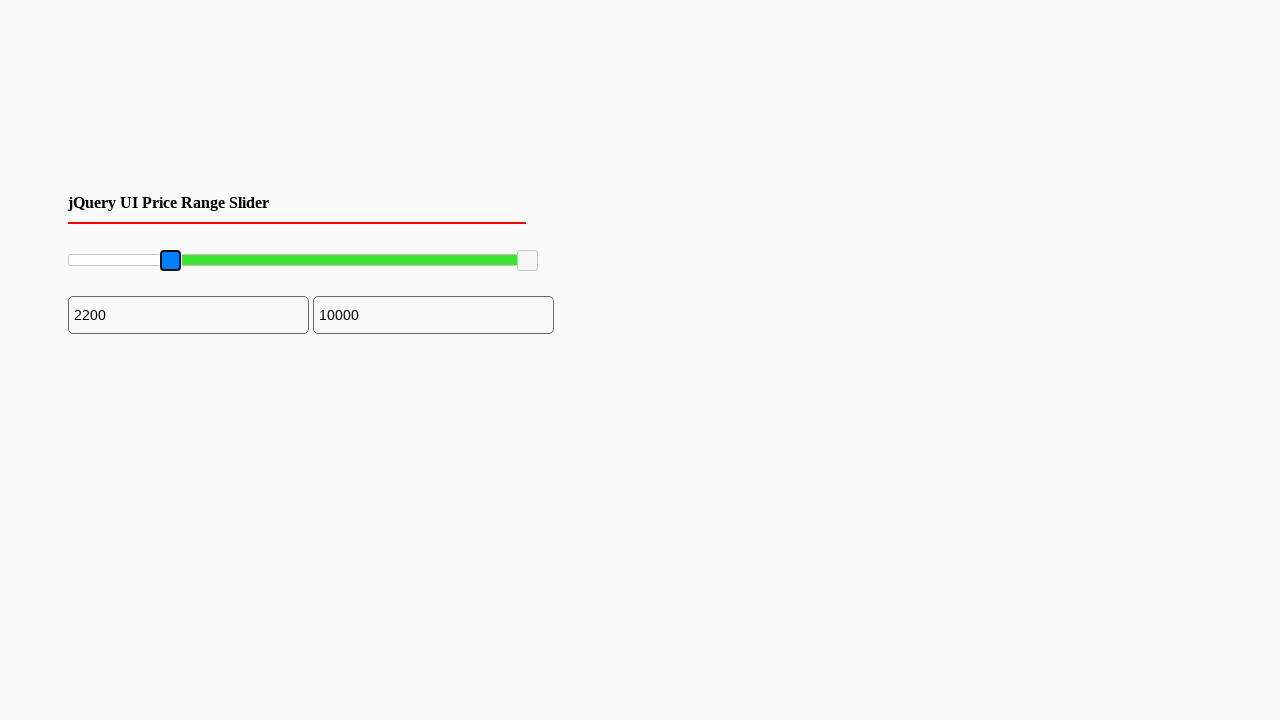

Released the mouse button to complete the drag at (170, 261)
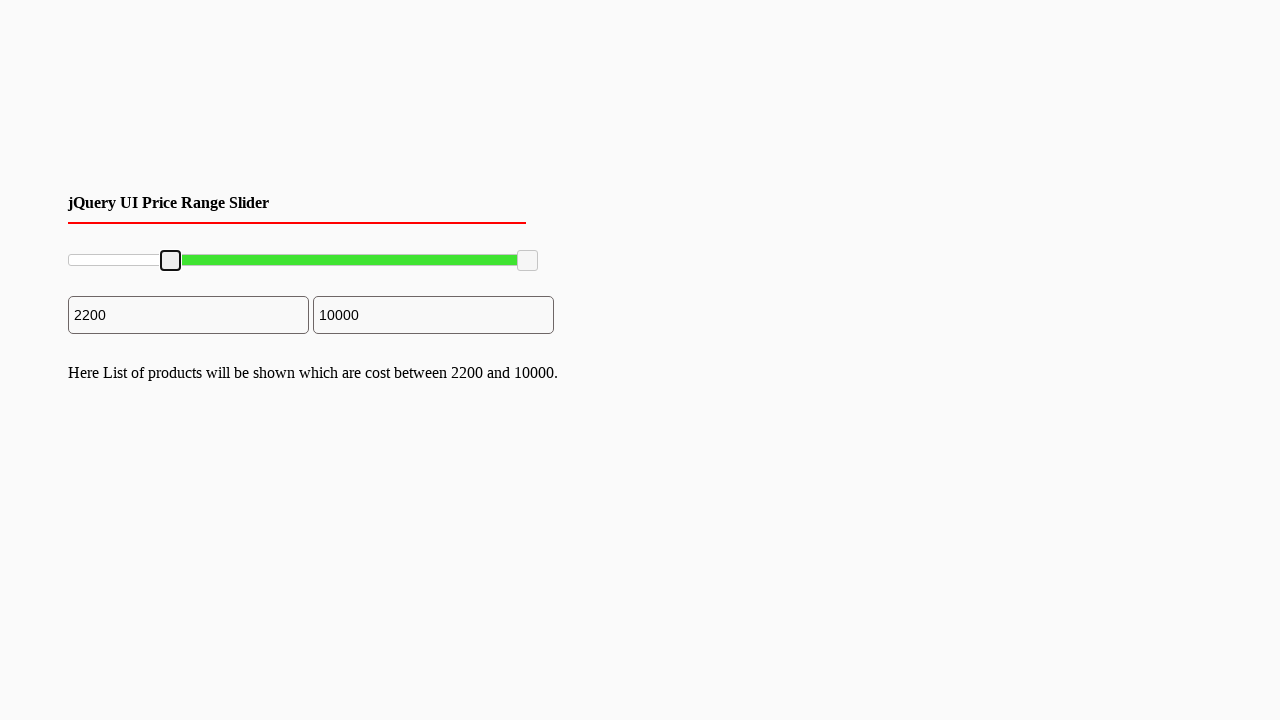

Retrieved new slider position after dragging: x=160.0625, y=250.203125
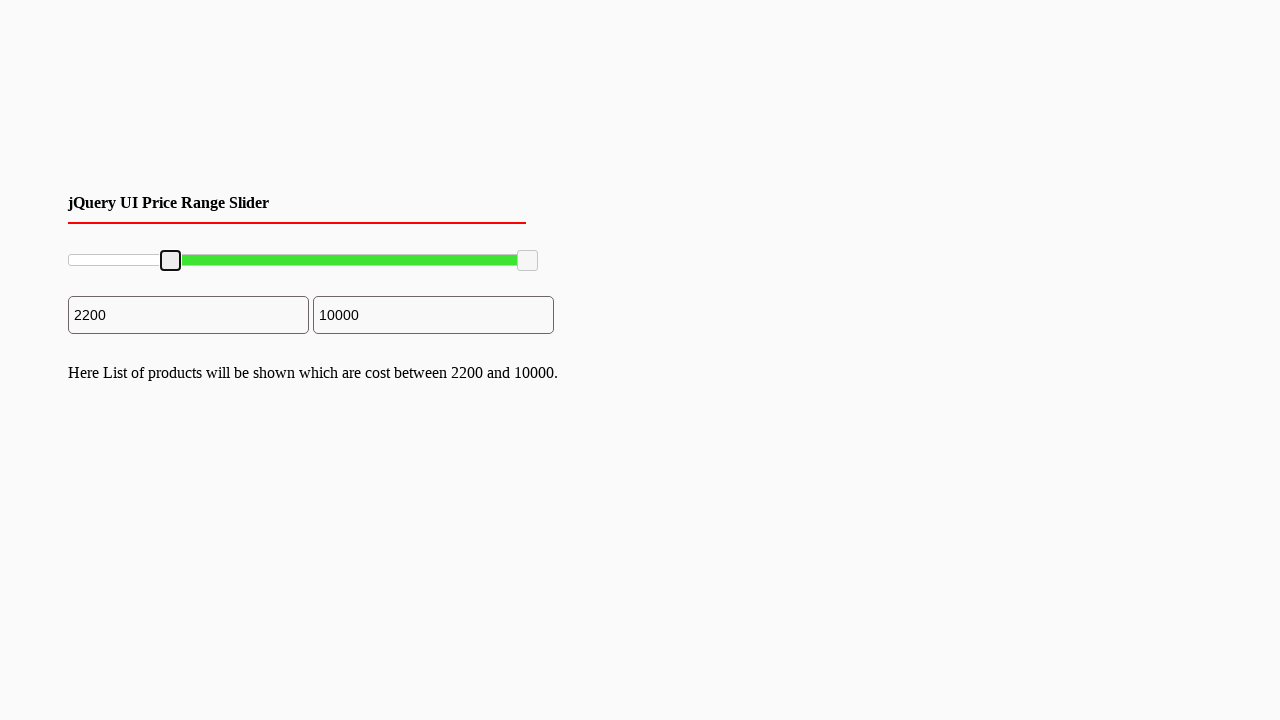

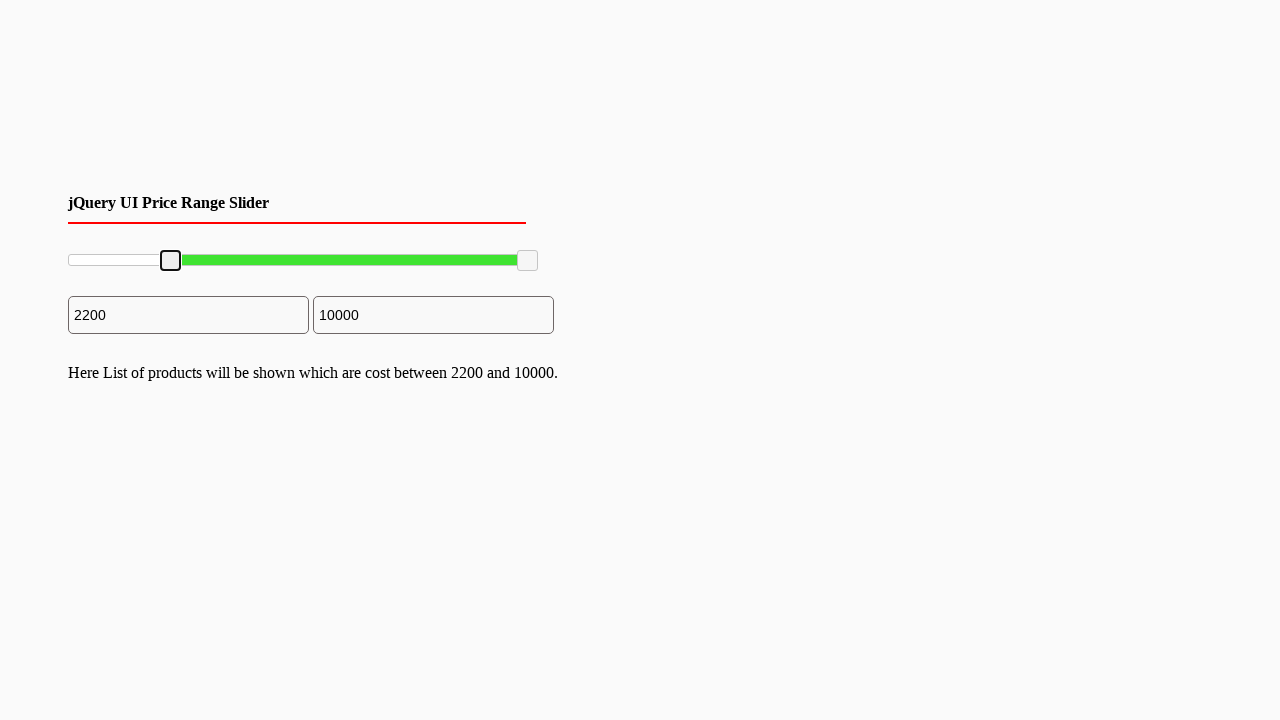